Navigates to a dropdown demo page and interacts with the tools dropdown to verify its options

Starting URL: http://seleniumpractise.blogspot.com/2019/01/dropdown-demo-for-selenium.html

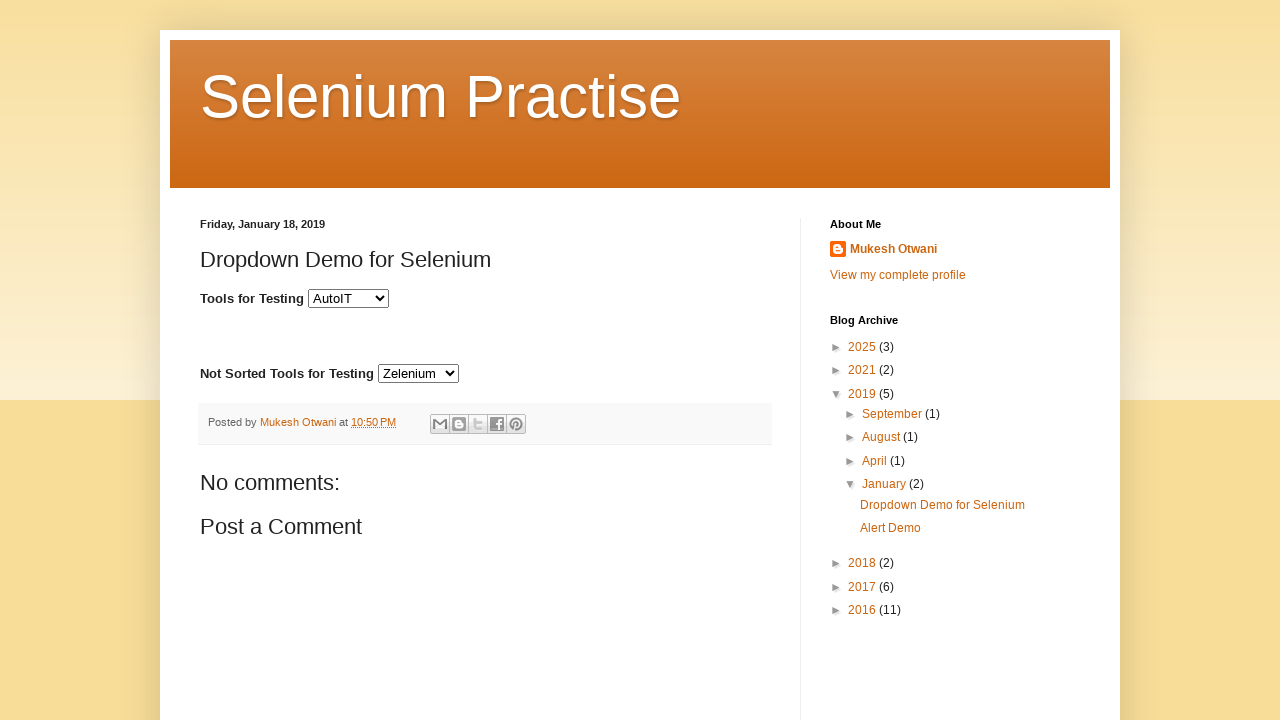

Waited for tools dropdown to be available
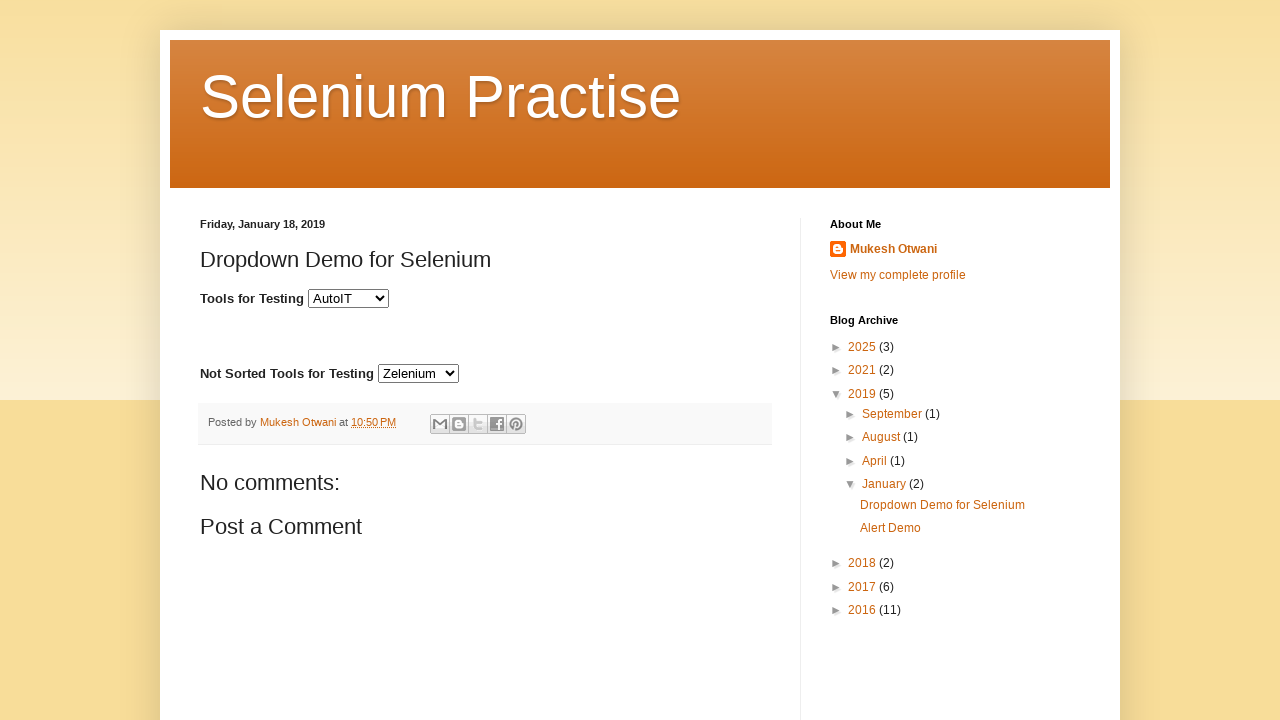

Selected second option from tools dropdown on #tools
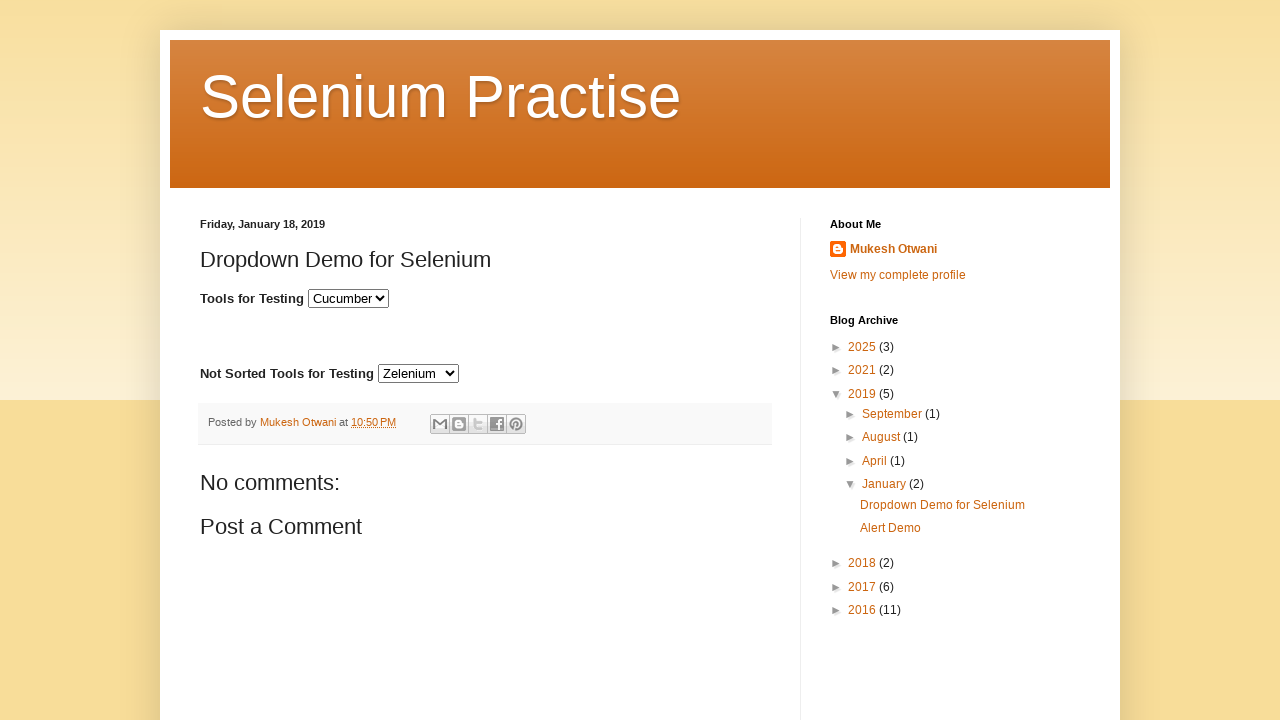

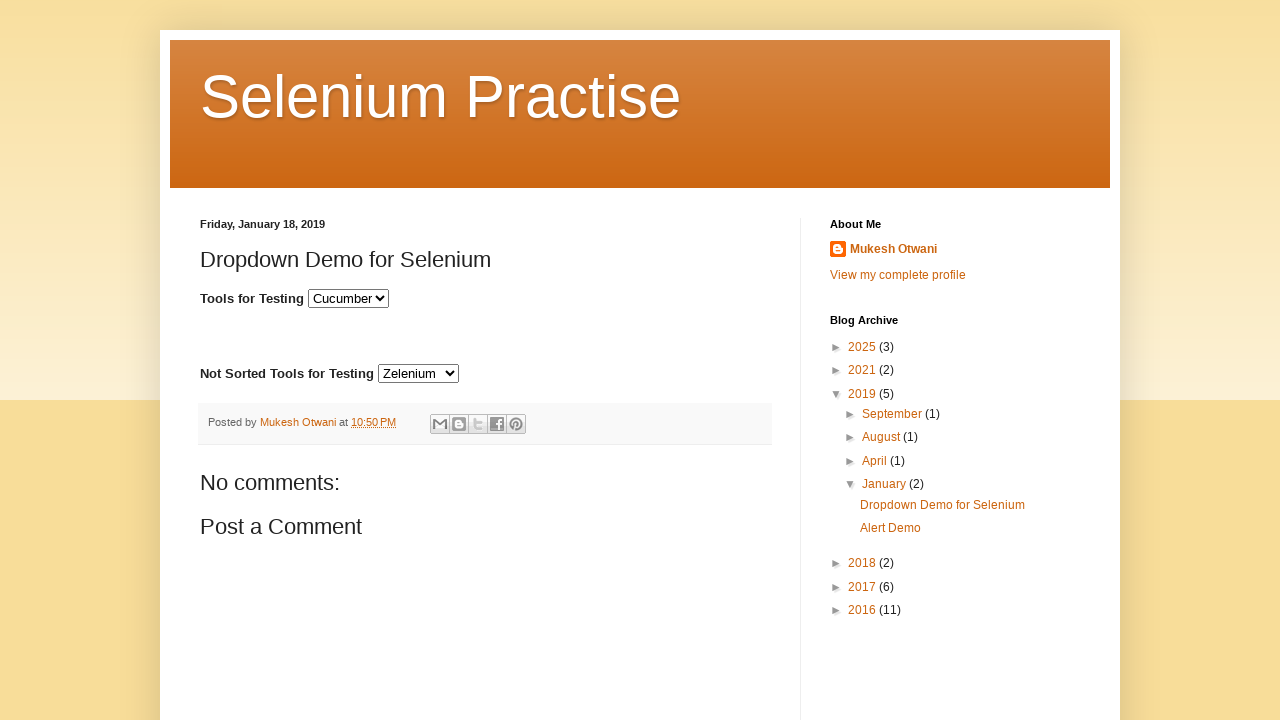